Navigates to Yahoo Japan homepage and clicks on the train/route information link

Starting URL: https://www.yahoo.co.jp/

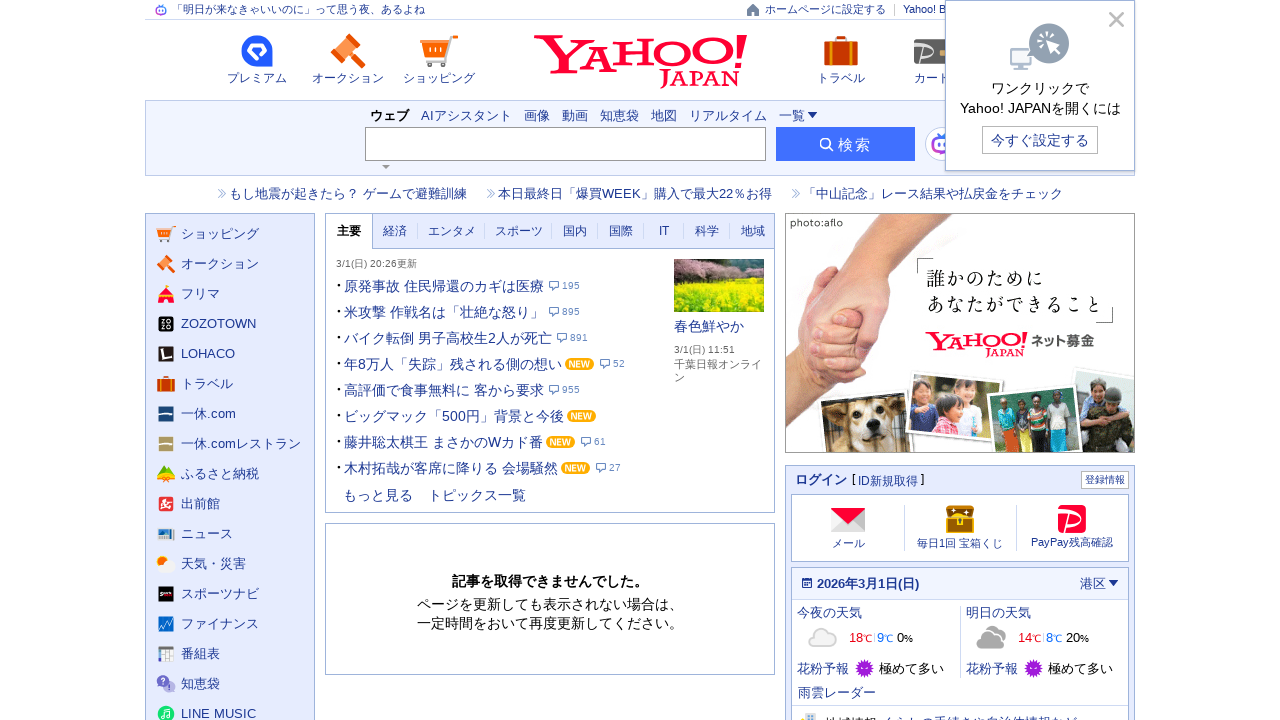

Navigated to Yahoo Japan homepage
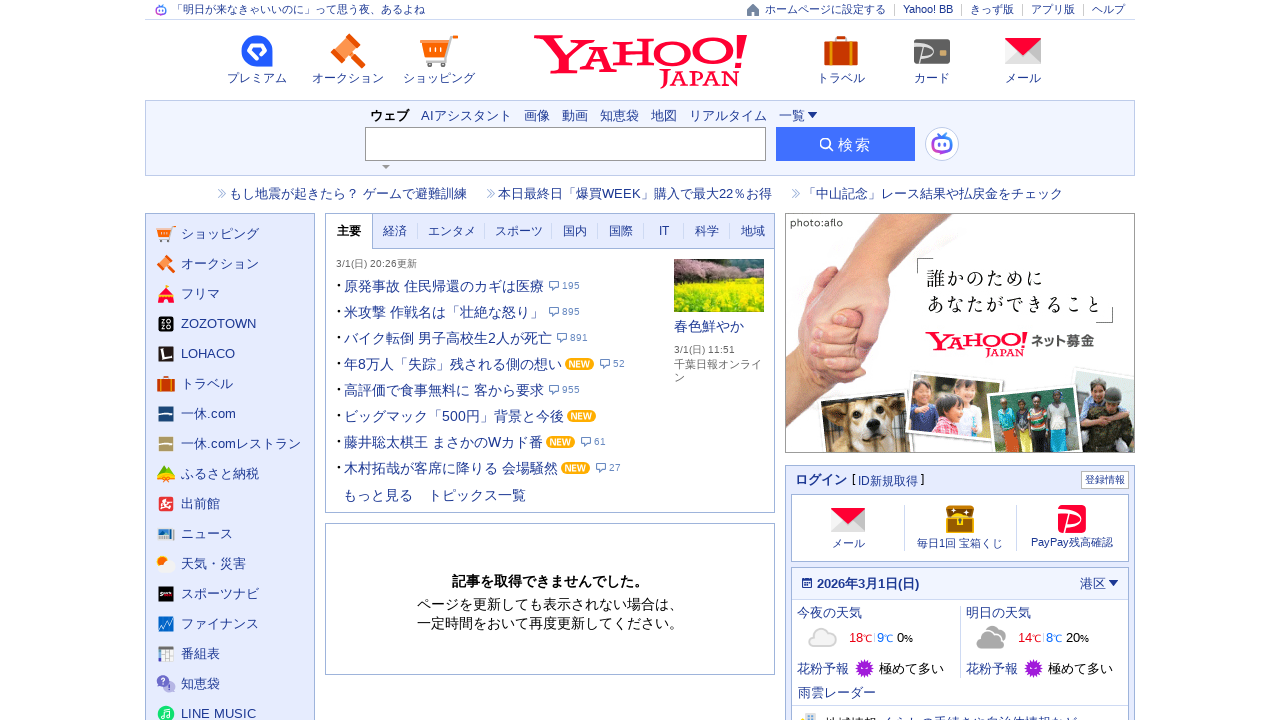

Clicked on train/route information link at (230, 361) on a:has-text('路線情報')
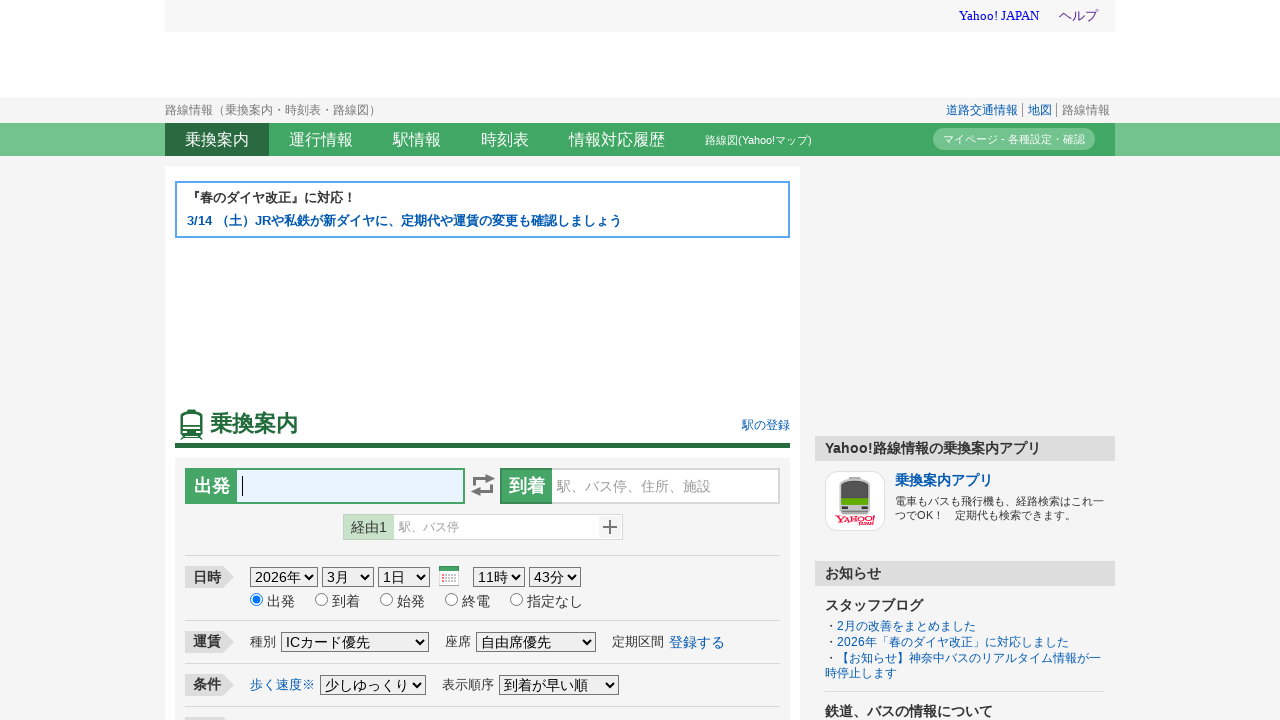

Train/route information page loaded
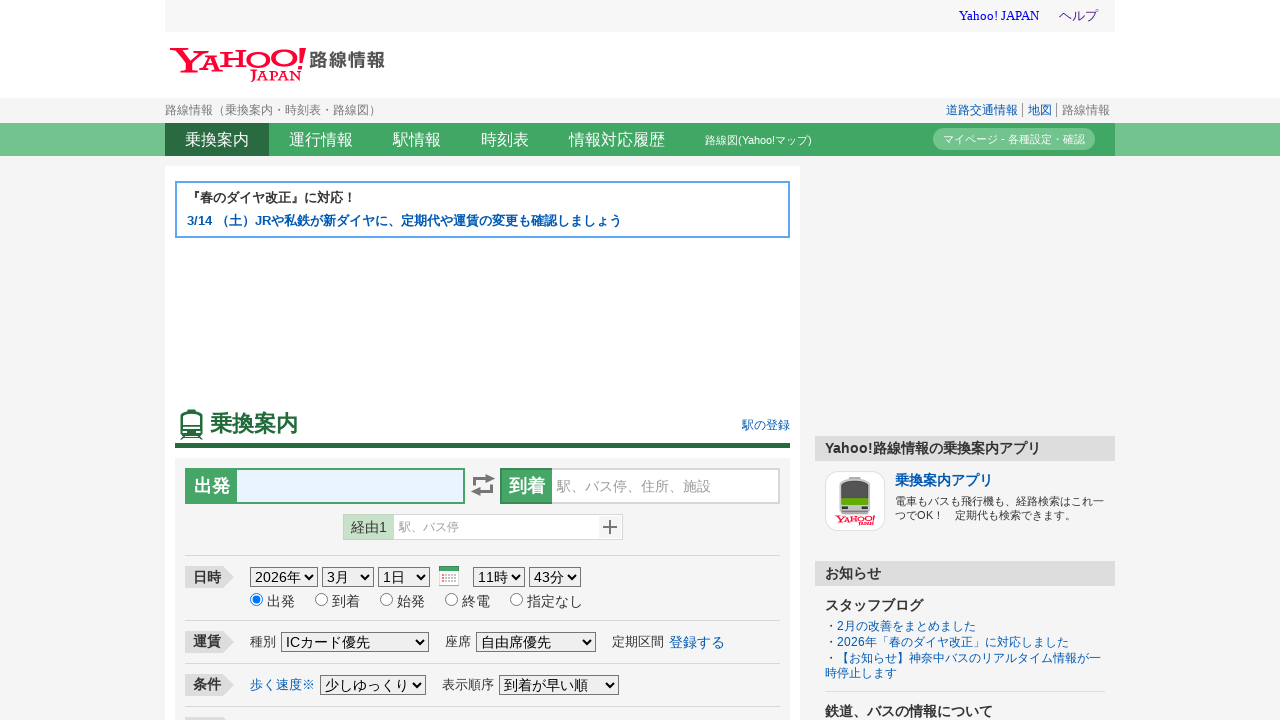

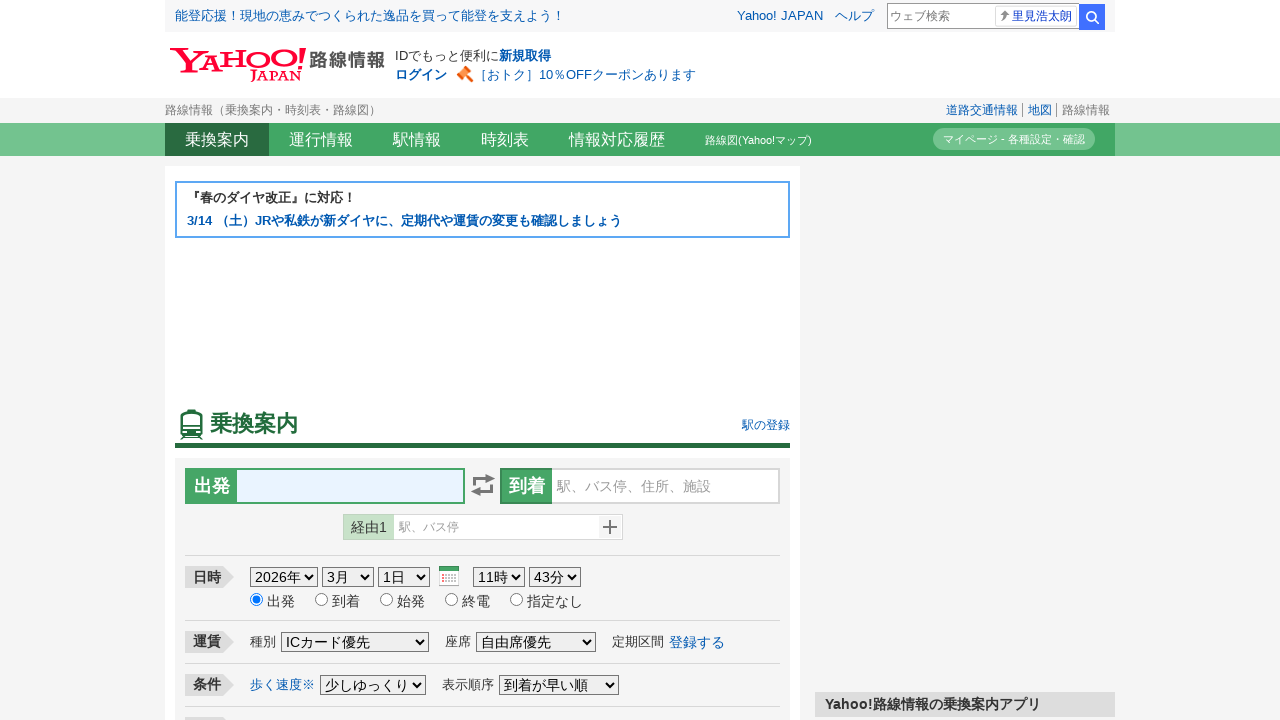